Tests navigation by clicking Browse Languages and Start menu items, then verifies the main heading text.

Starting URL: http://www.99-bottles-of-beer.net/

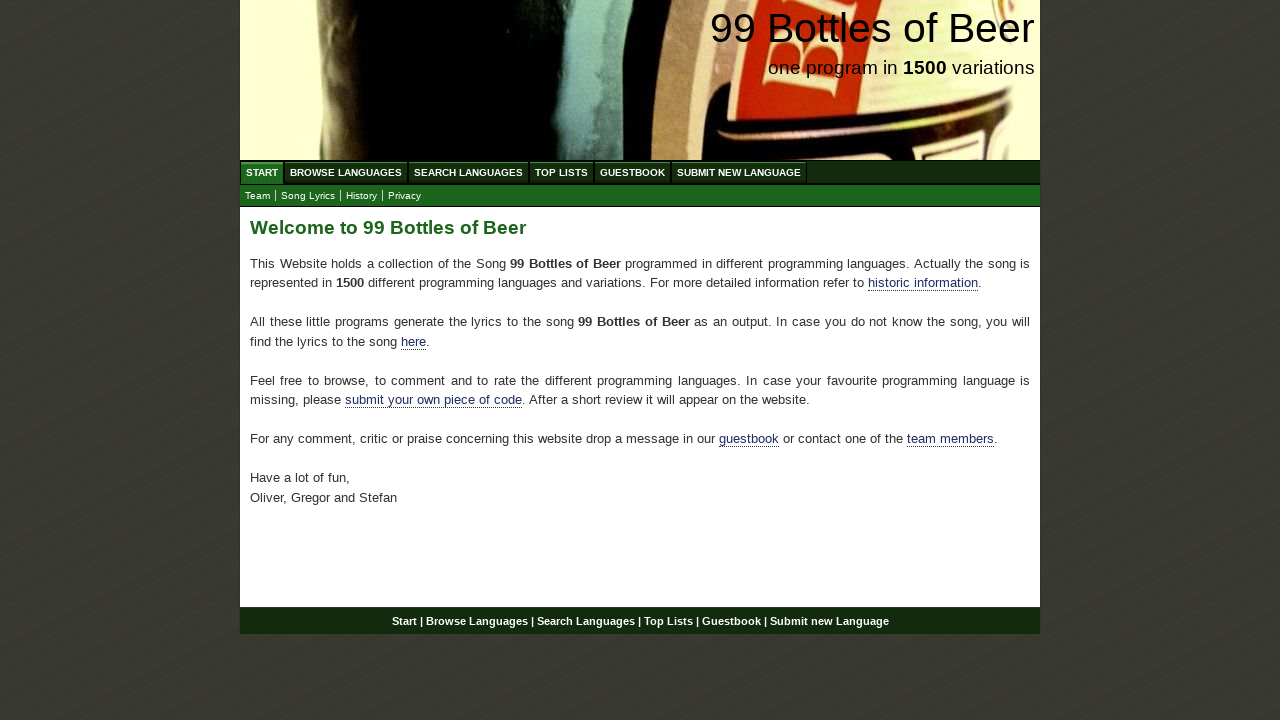

Clicked Browse Languages menu item at (346, 172) on xpath=//ul[@id='menu']/li/a[@href='/abc.html']
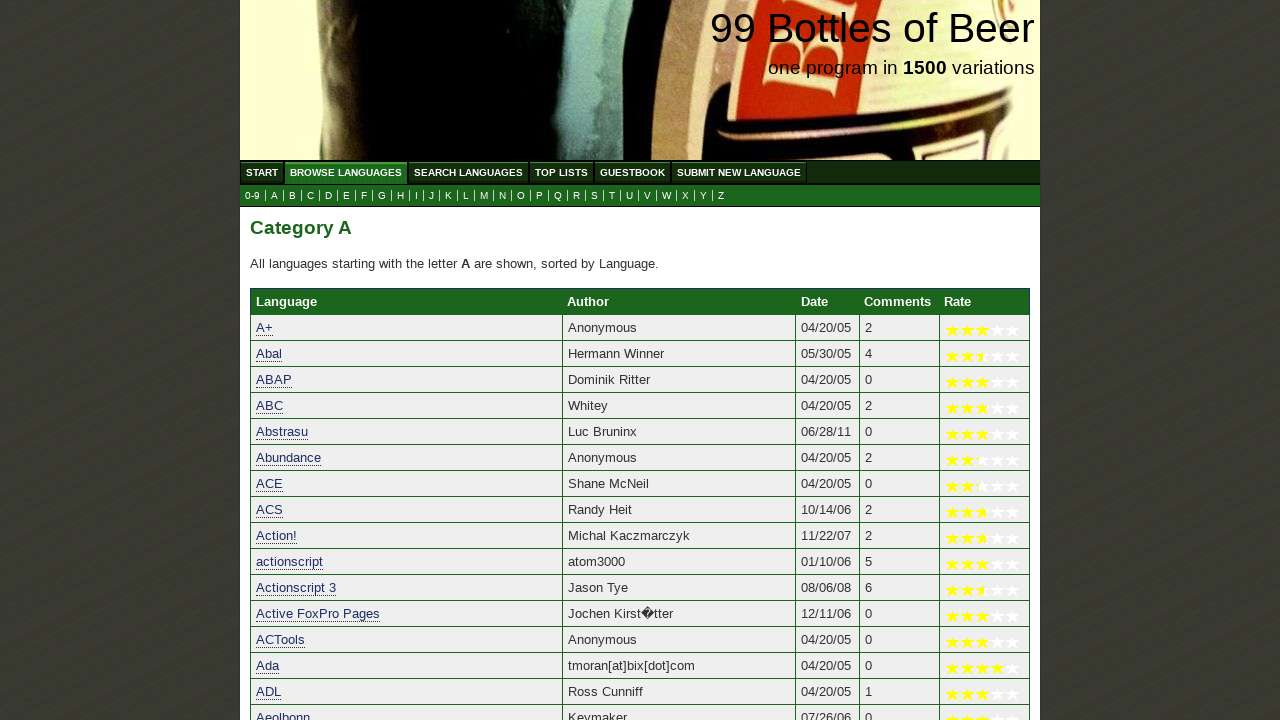

Clicked Start menu item at (262, 172) on xpath=//ul[@id='menu']/li/a[@href='/']
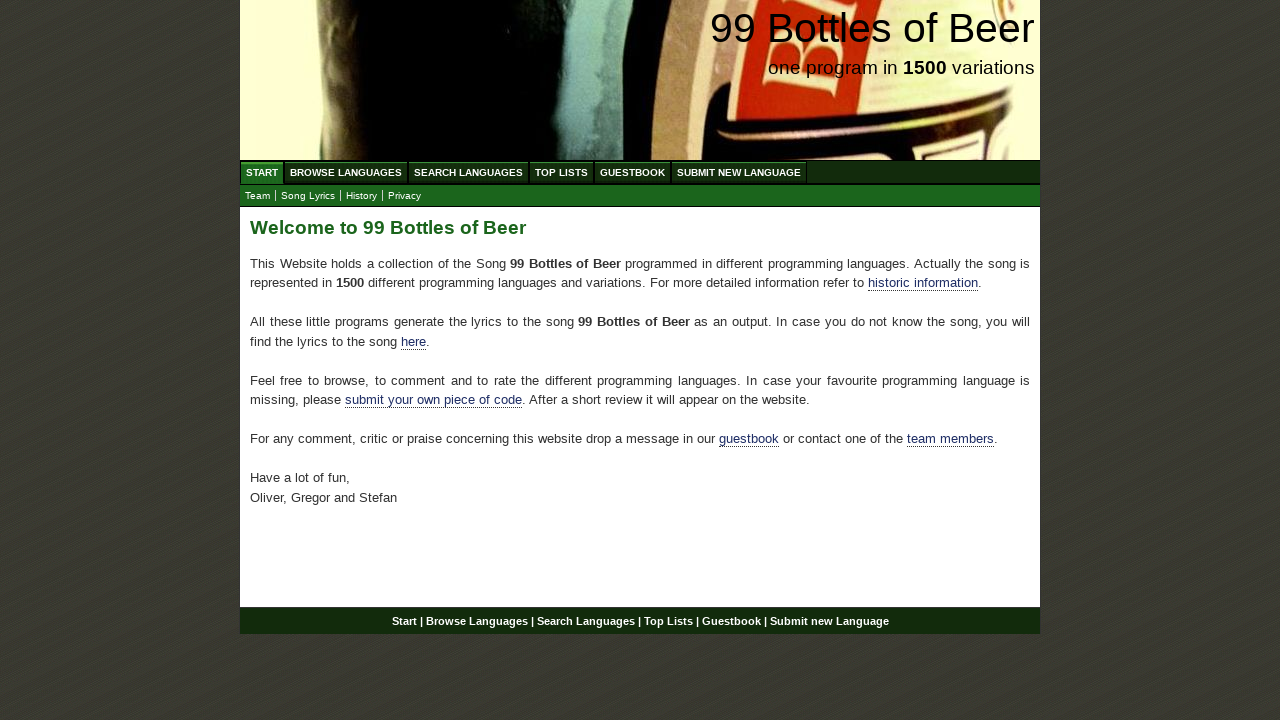

Main heading element loaded and verified
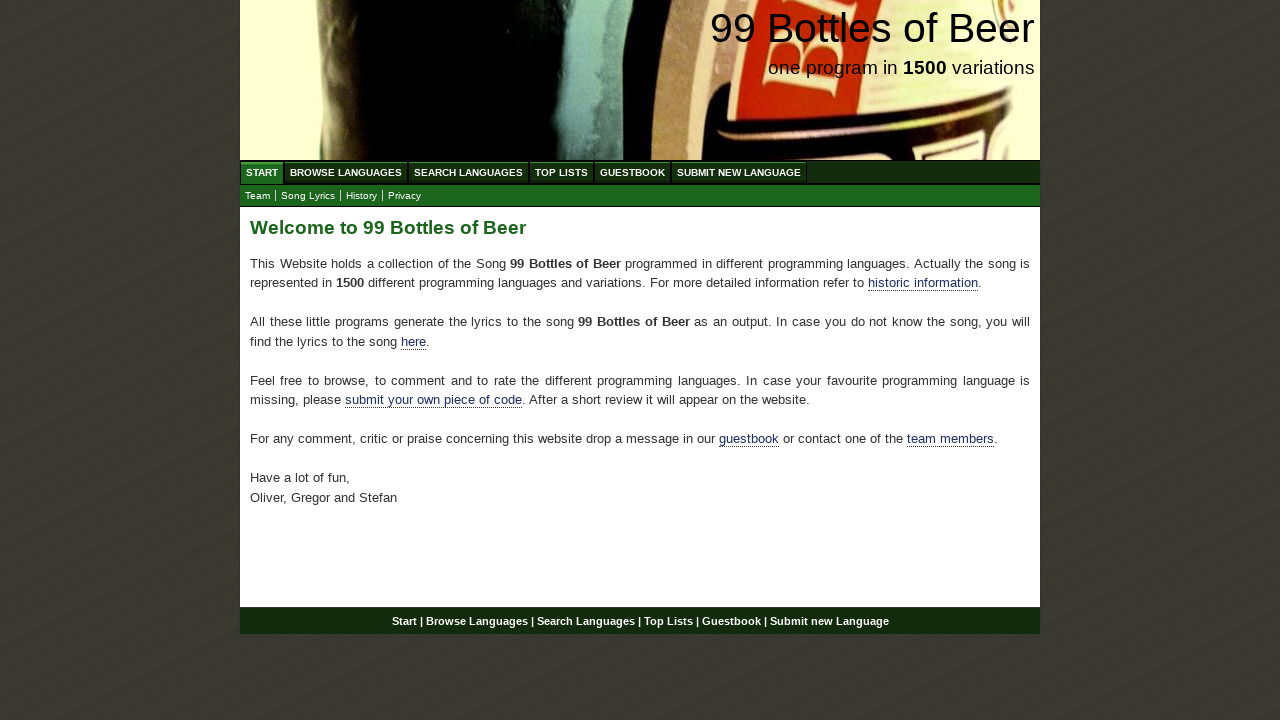

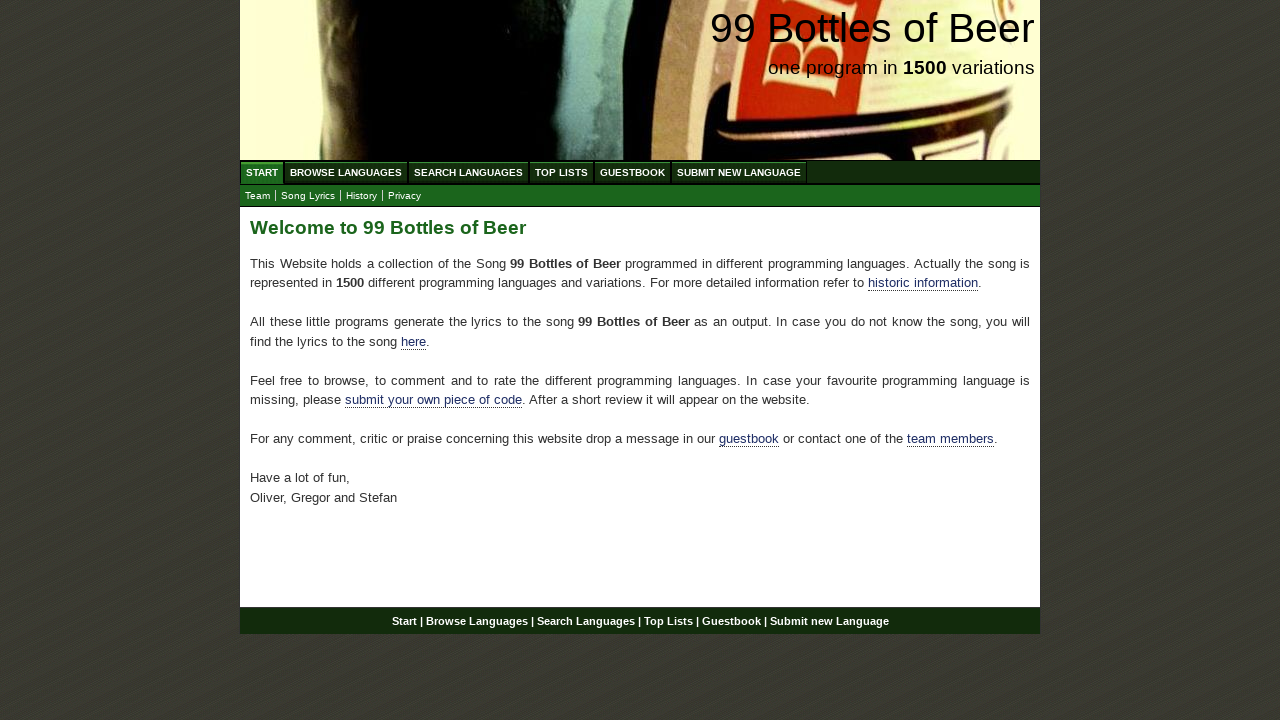